Tests that a non-logged-in user attempting to access Checking Account Activity is redirected to login page

Starting URL: http://zero.webappsecurity.com/login.html

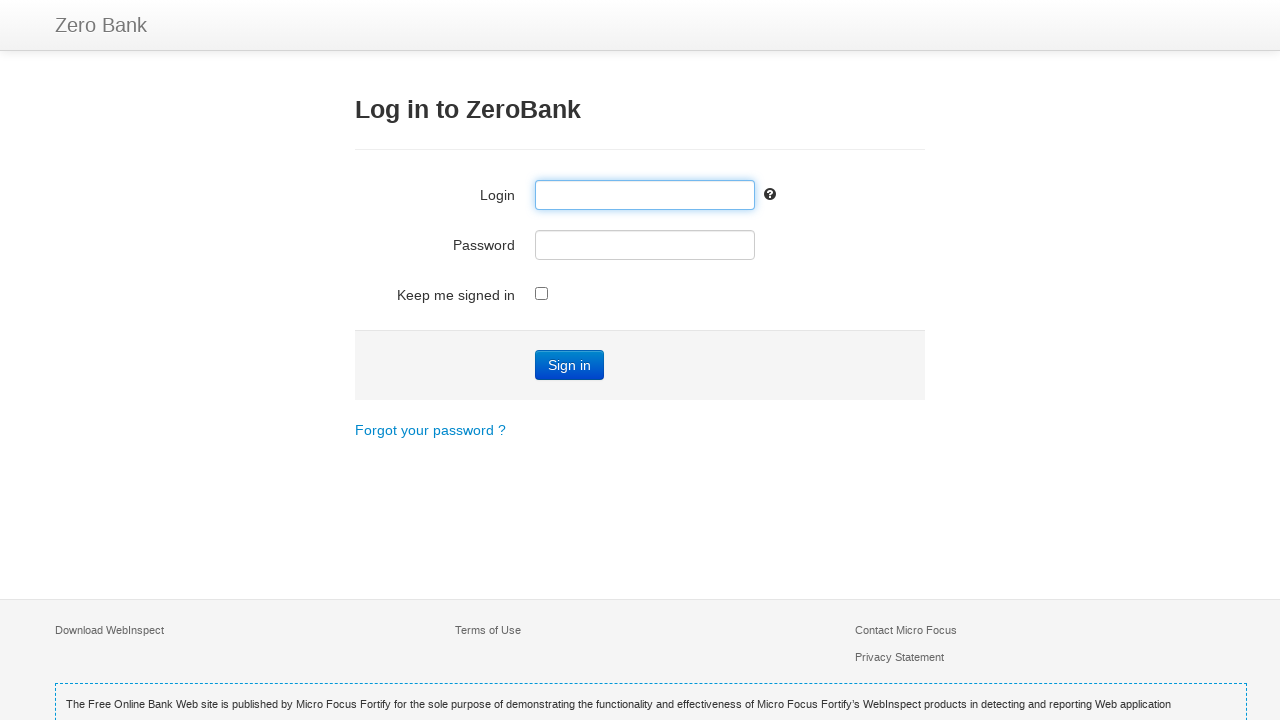

Clicked Zero Bank logo to navigate to home page at (101, 25) on .brand
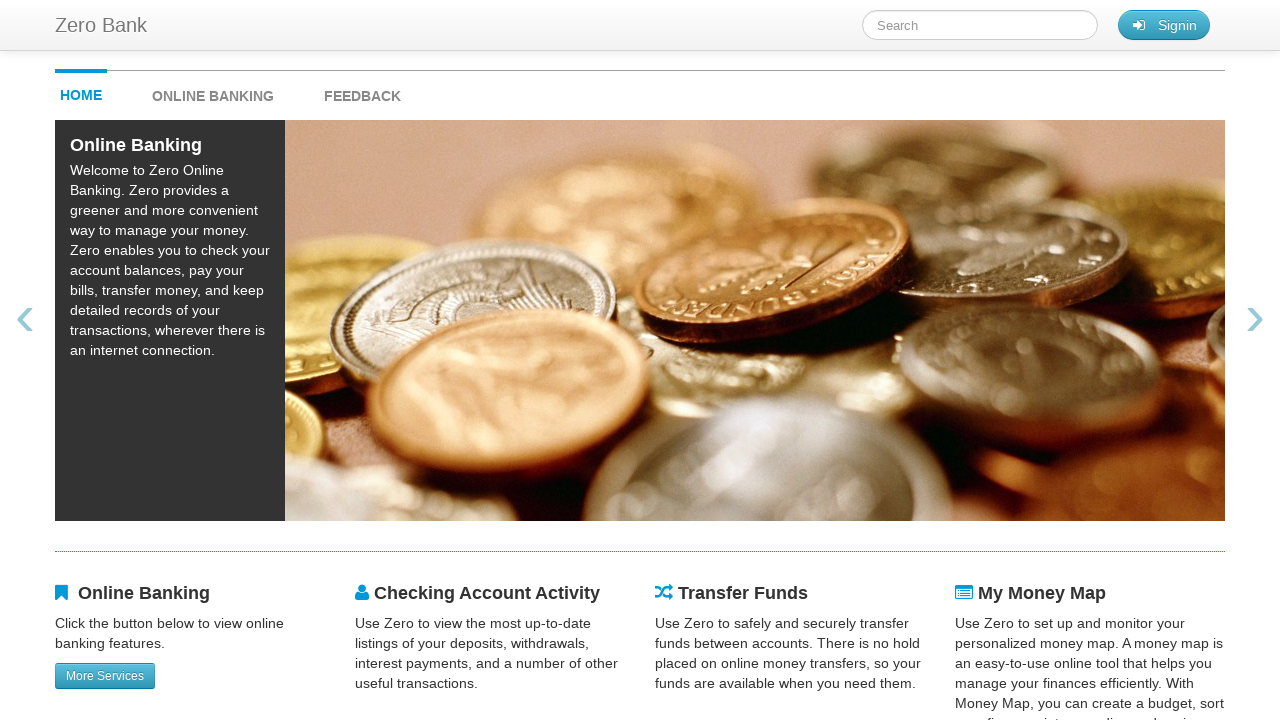

Clicked Checking Account Activity link as non-logged-in user at (362, 593) on text=Checking Account Activity
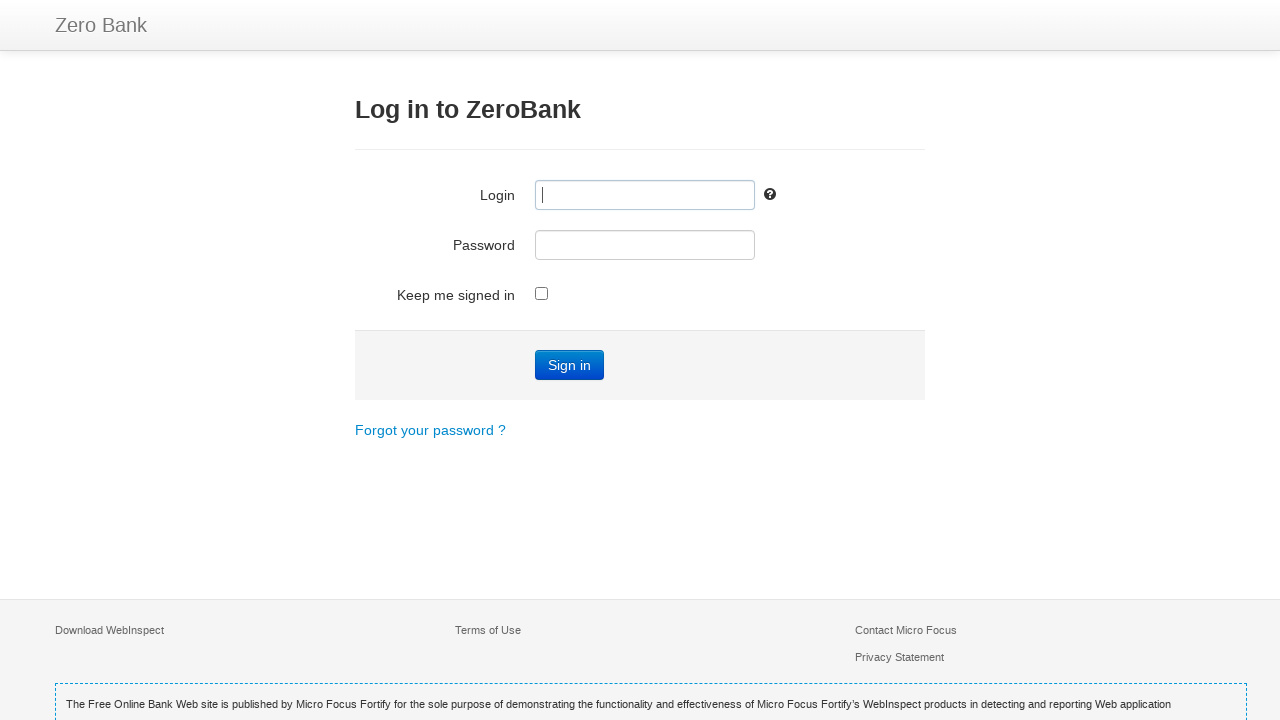

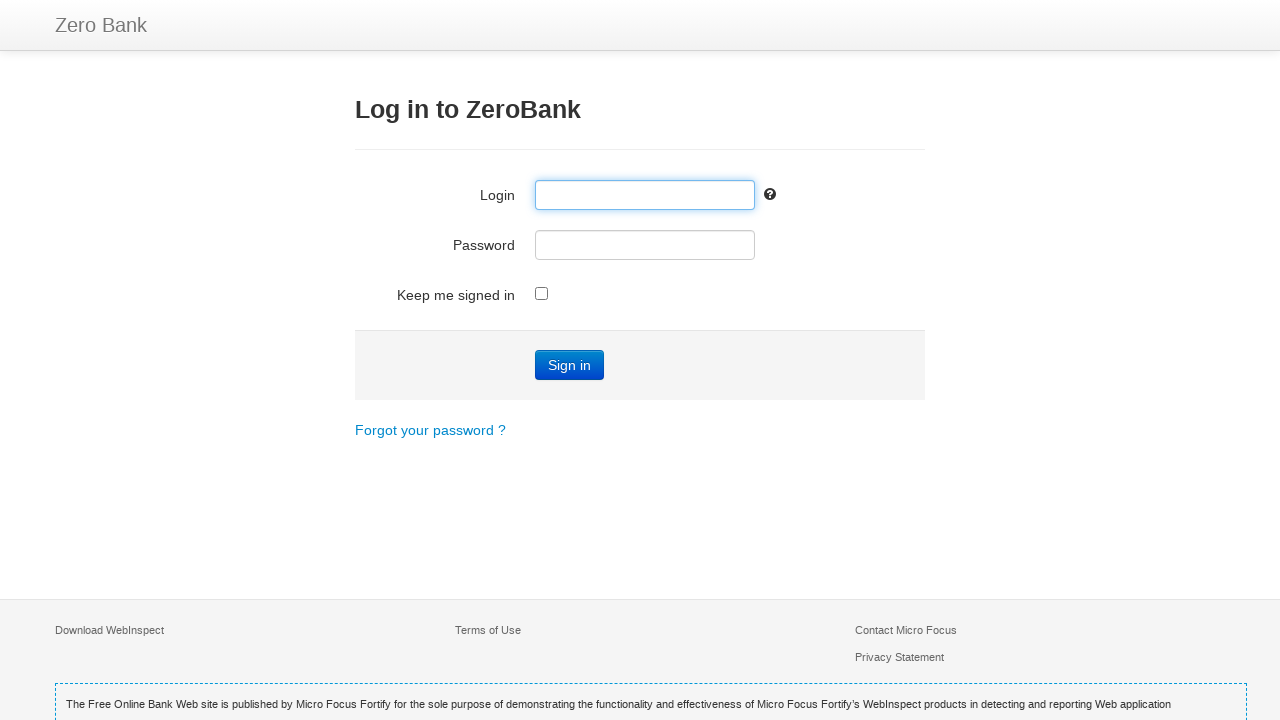